Tests JavaScript confirmation dialog by clicking a button that triggers a confirm dialog, accepting it, and verifying the result message

Starting URL: https://the-internet.herokuapp.com/javascript_alerts

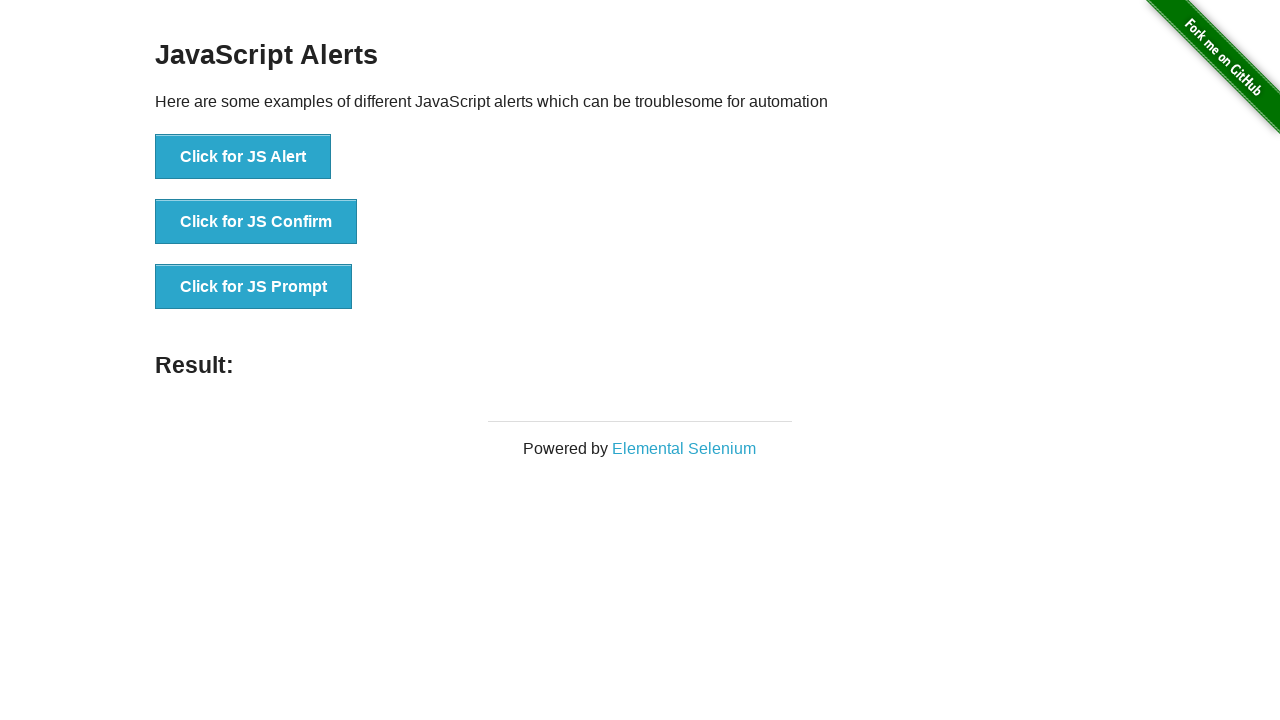

Accepted the confirmation dialog
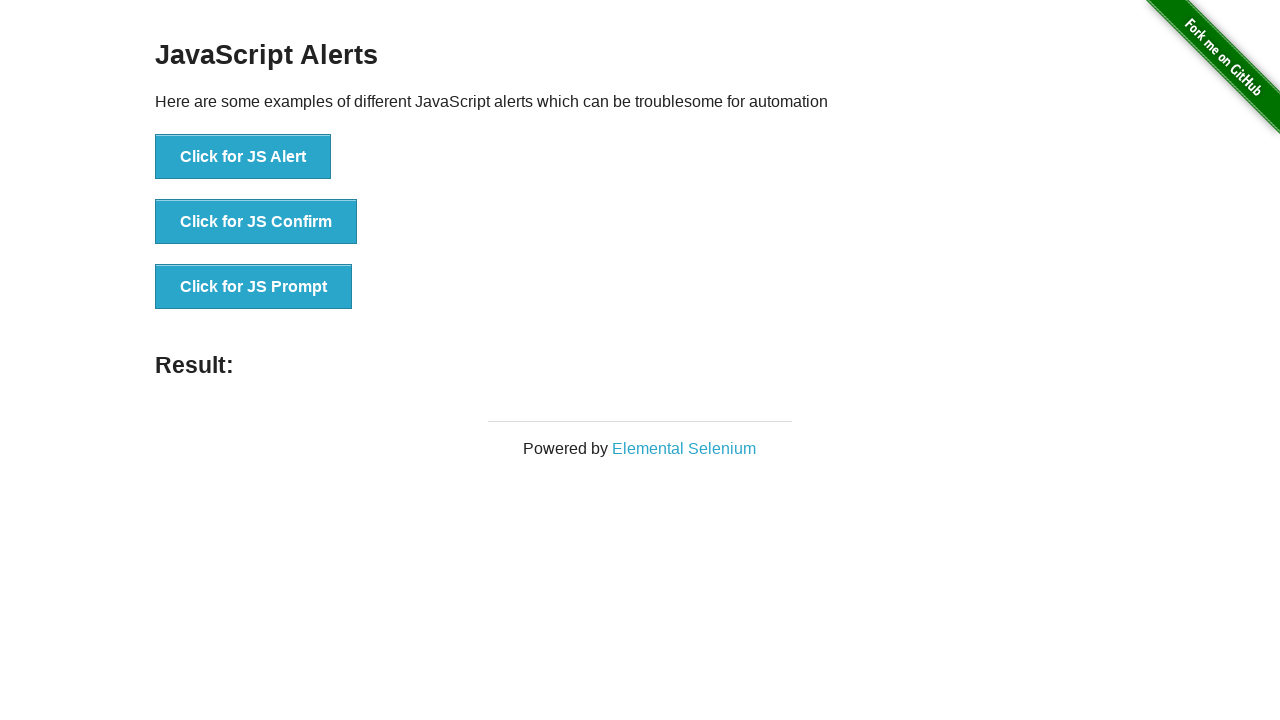

Clicked 'Click for JS Confirm' button to trigger confirmation dialog at (256, 222) on text=Click for JS Confirm
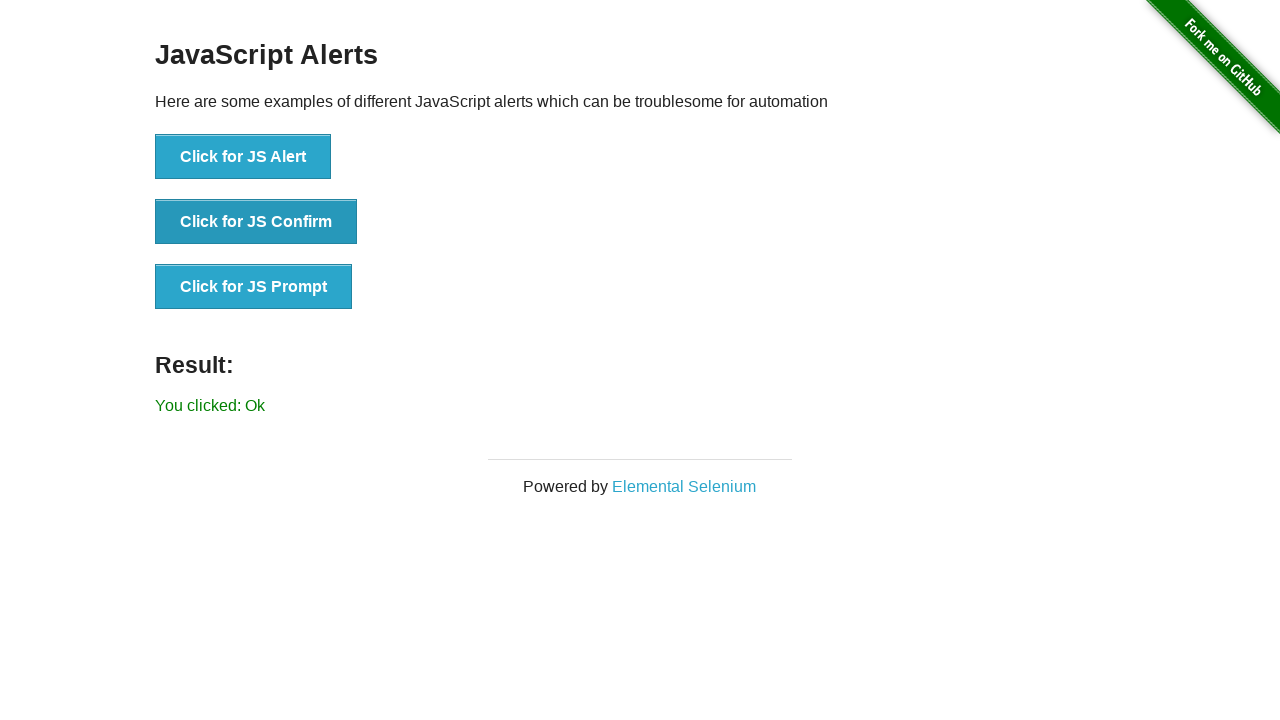

Located result element
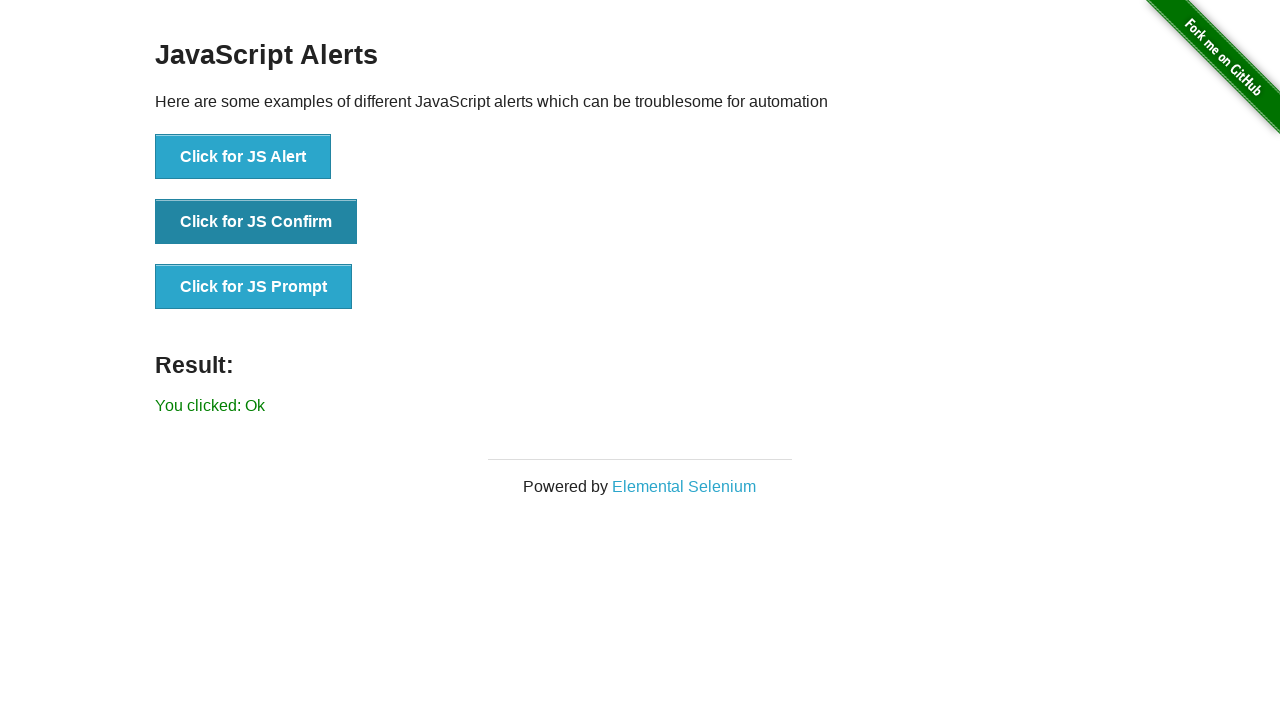

Retrieved result text from element
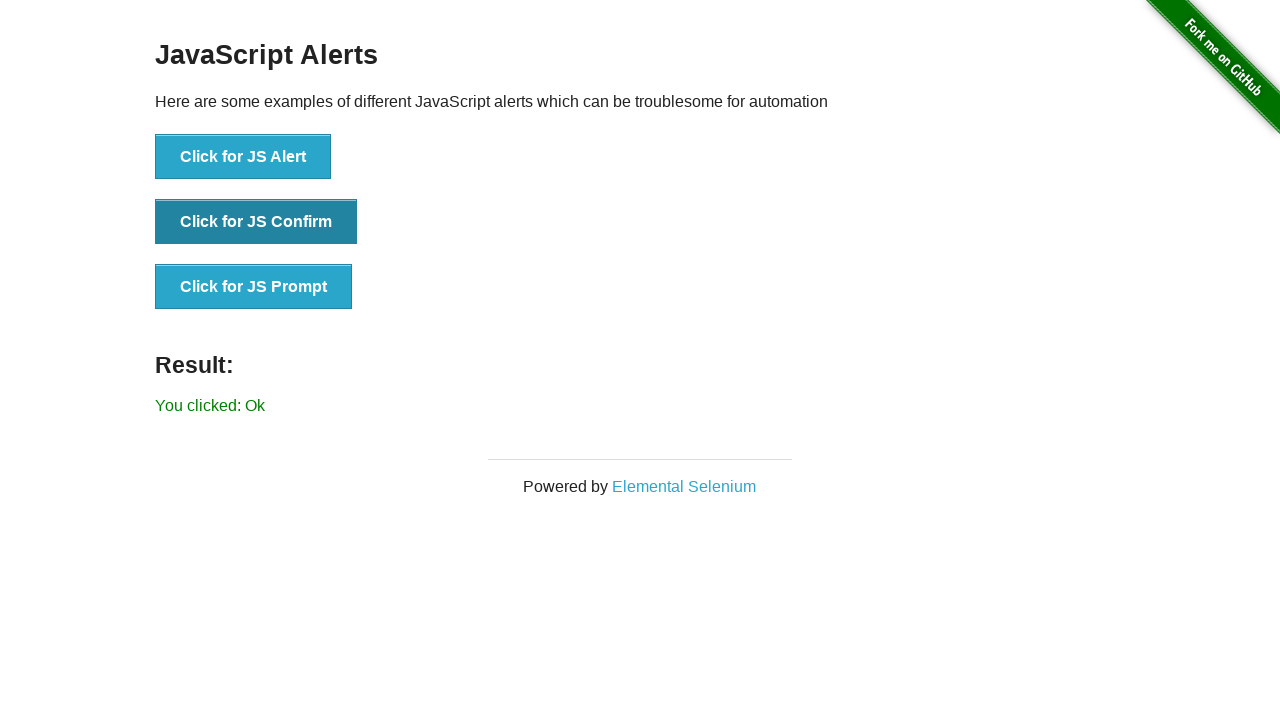

Verified result message contains 'You clicked: Ok', confirming dialog was accepted
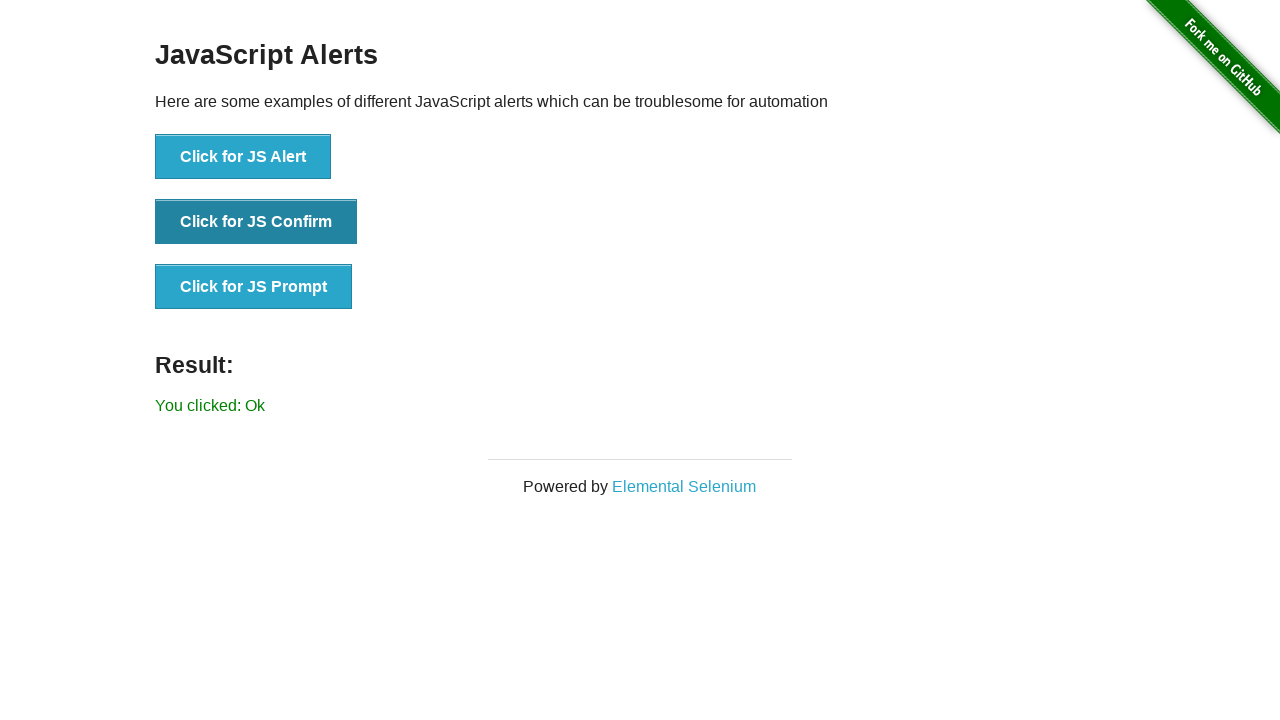

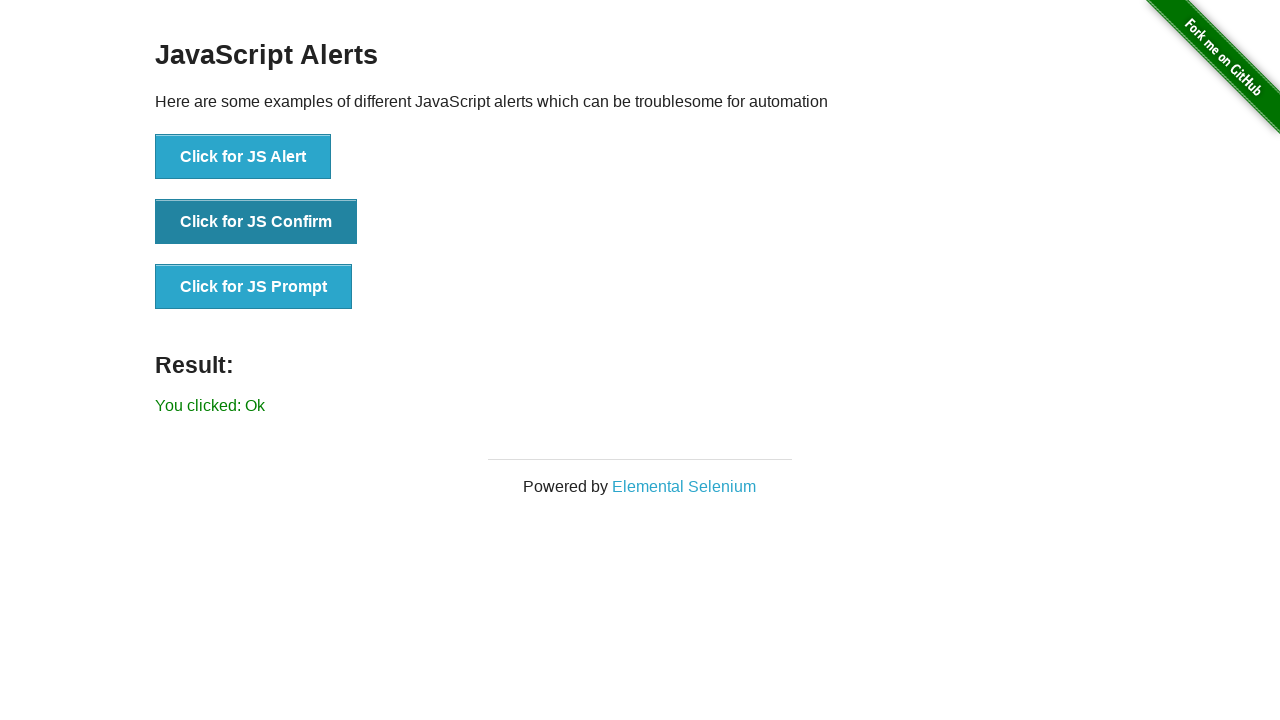